Tests CRUD application functionality by creating a new task with a randomly generated name and content, then submitting it via the add button.

Starting URL: https://msajkiewicz.github.io/

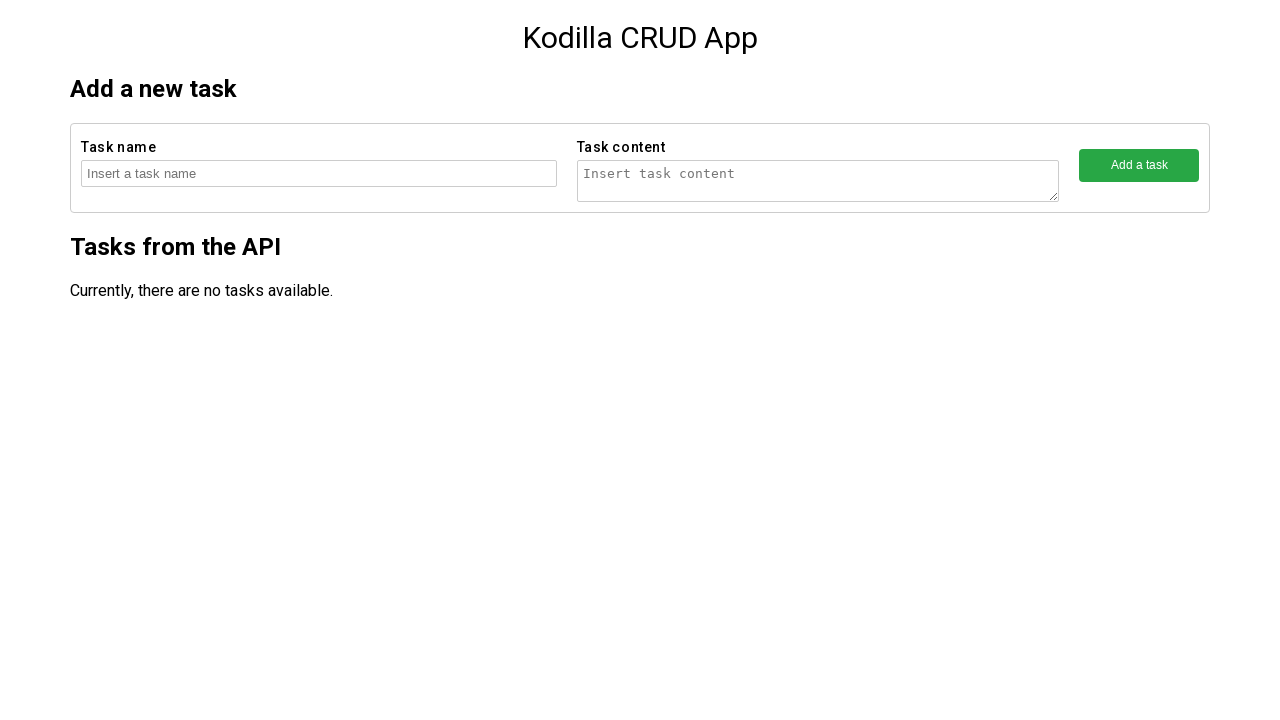

Filled task name field with 'Task number 26679' on input[name='title']
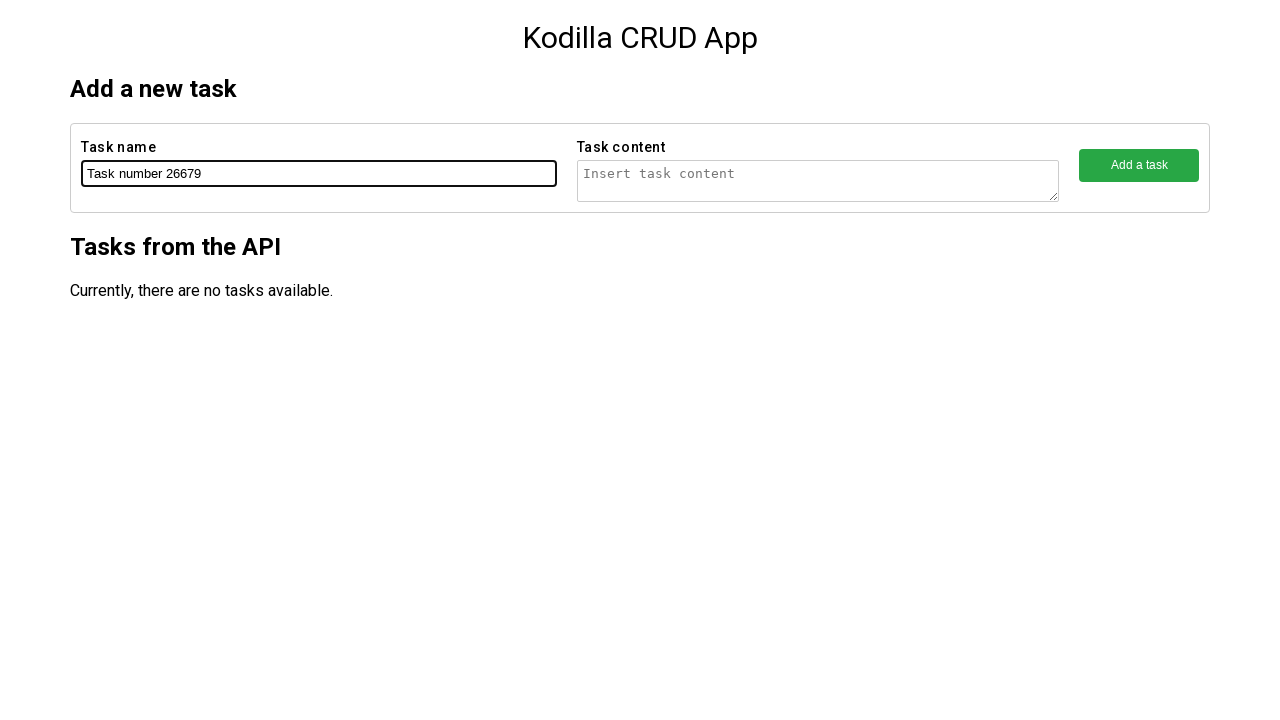

Filled task content field with 'Task number 26679 content' on textarea[name='content']
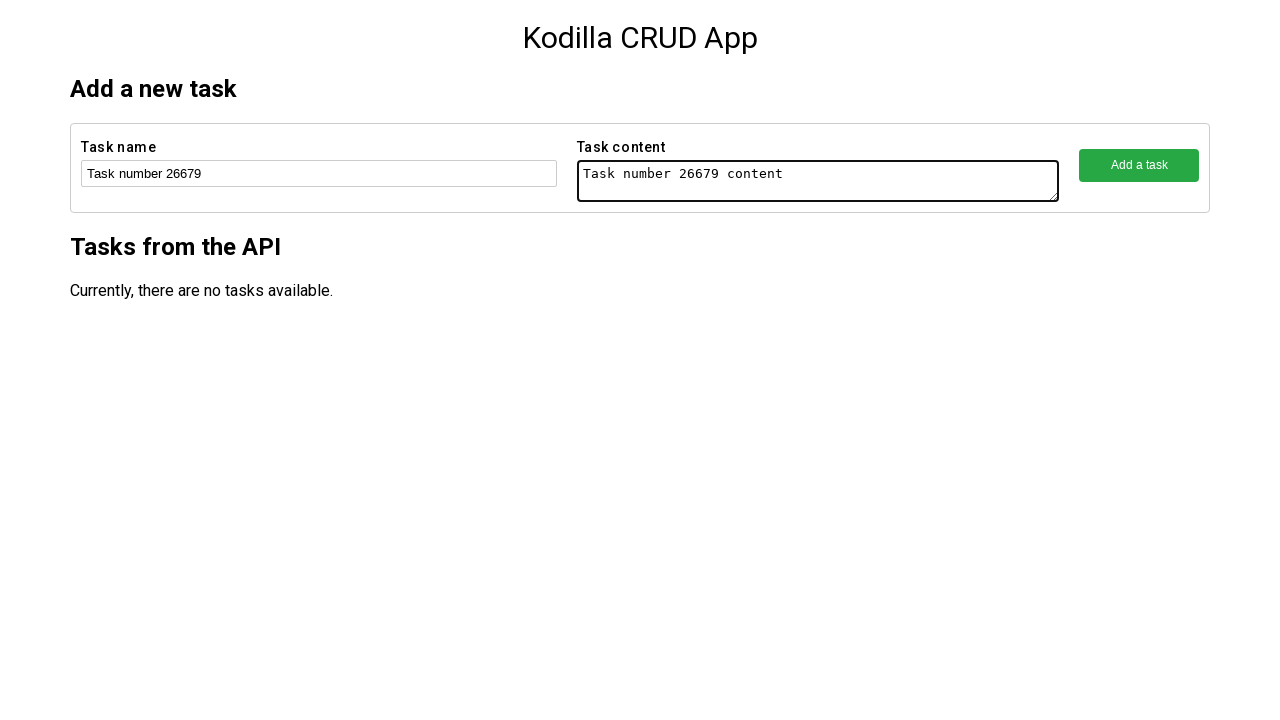

Clicked submit button to create new task at (1139, 165) on button[type='submit']
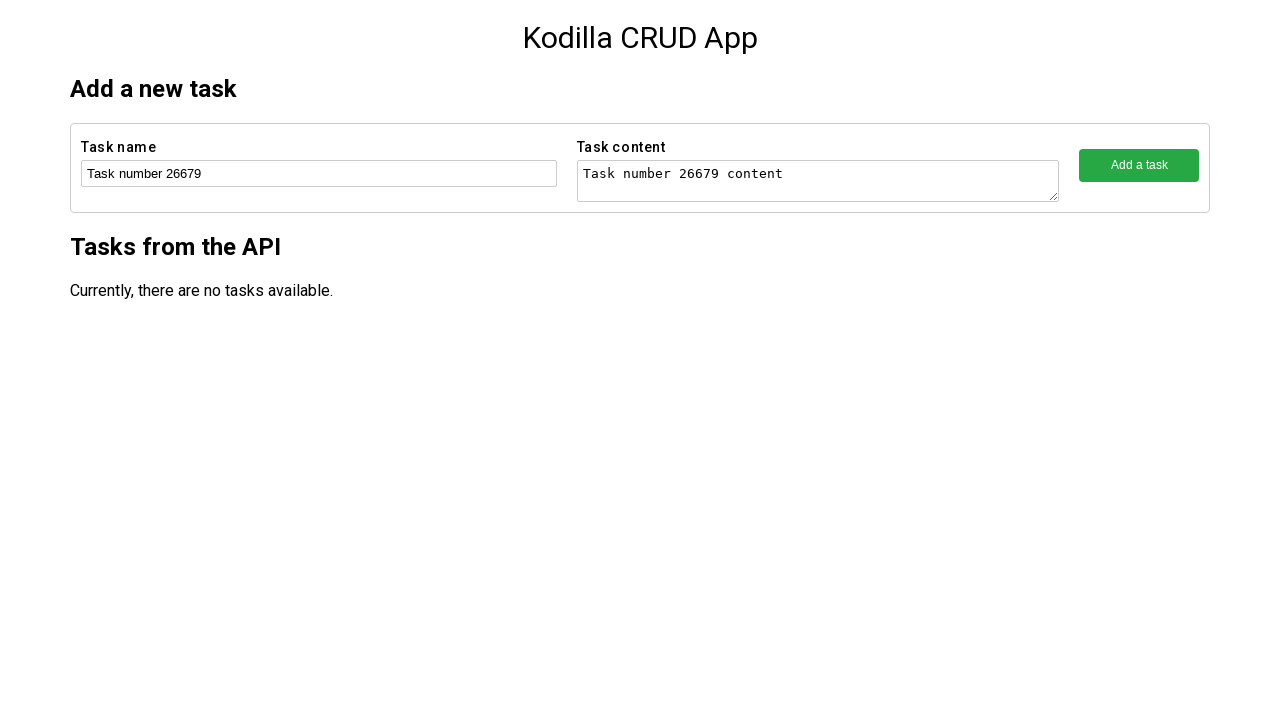

Waited 2000ms for task creation to complete
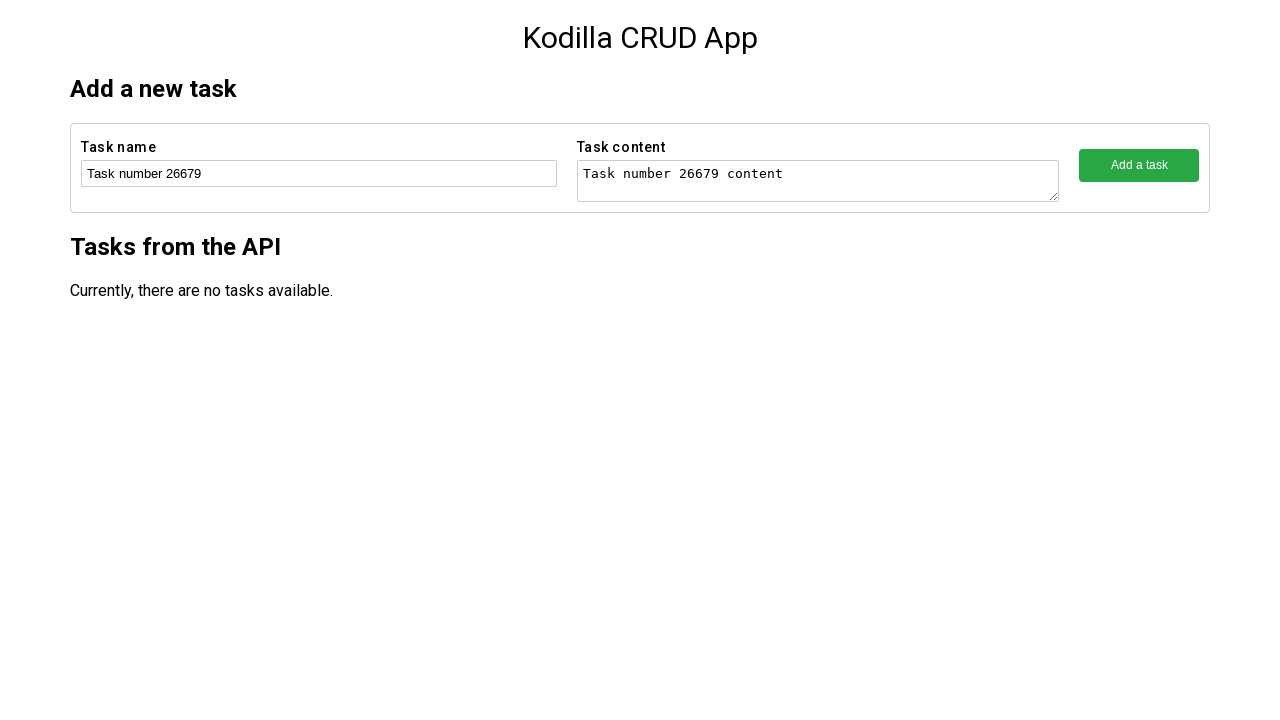

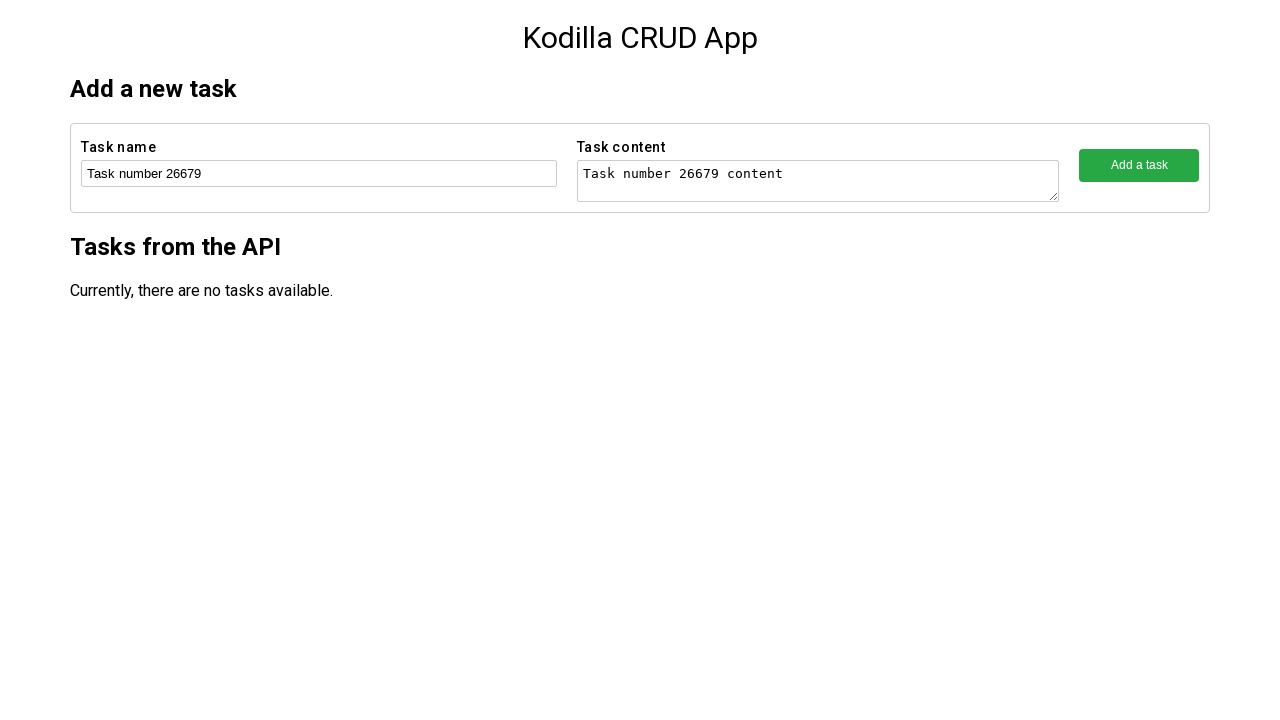